Tests confirm box functionality by clicking the confirm button and accepting the confirmation dialog

Starting URL: https://www.hyrtutorials.com/p/alertsdemo.html

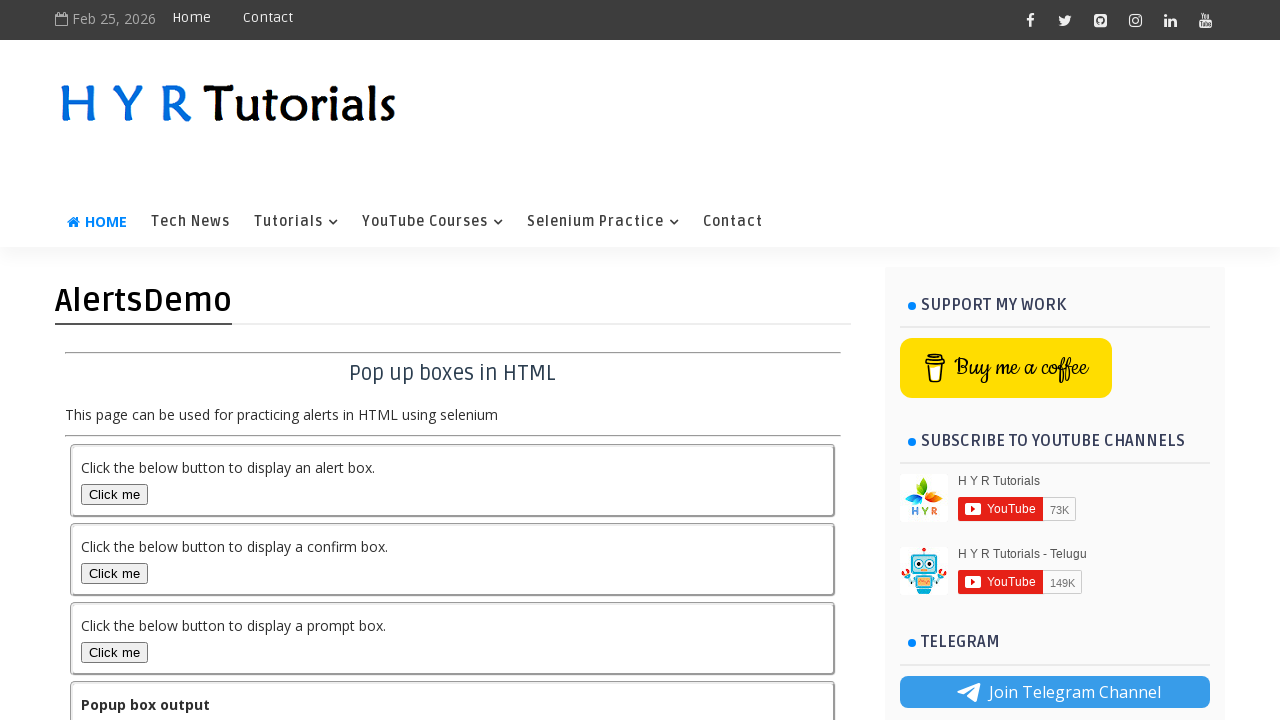

Clicked confirm box button at (114, 573) on #confirmBox
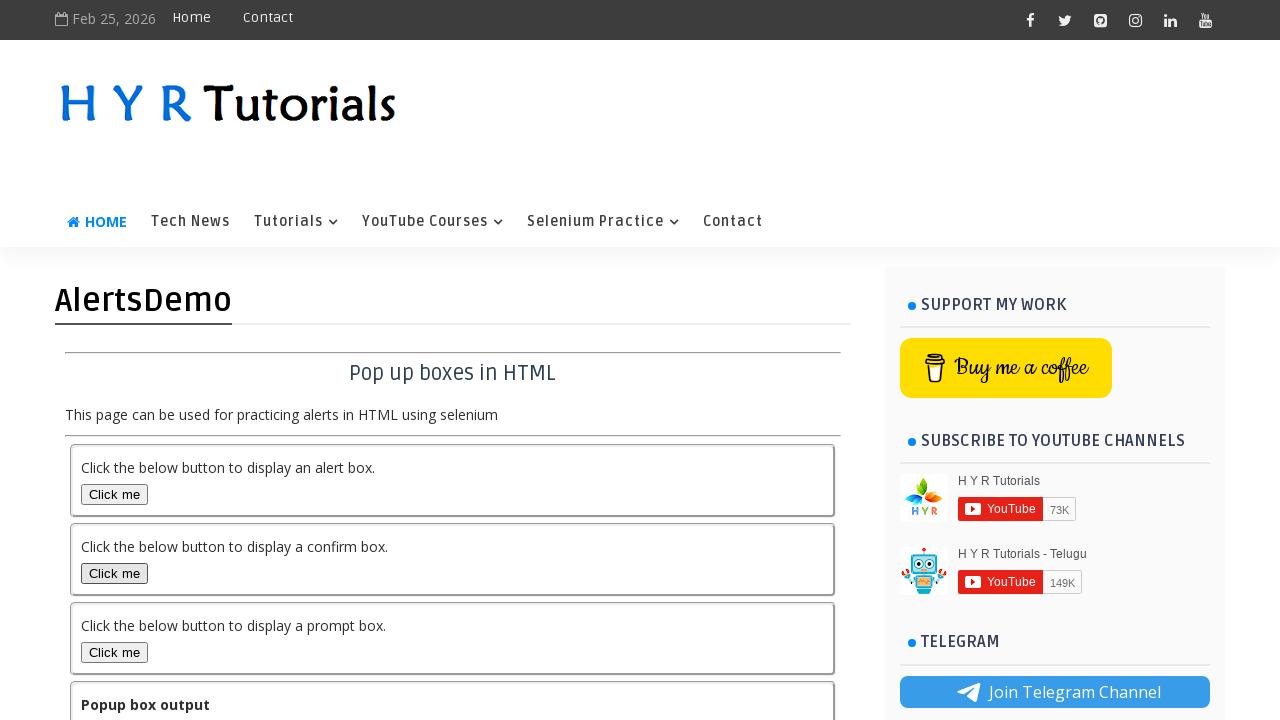

Set up dialog handler to accept confirmation
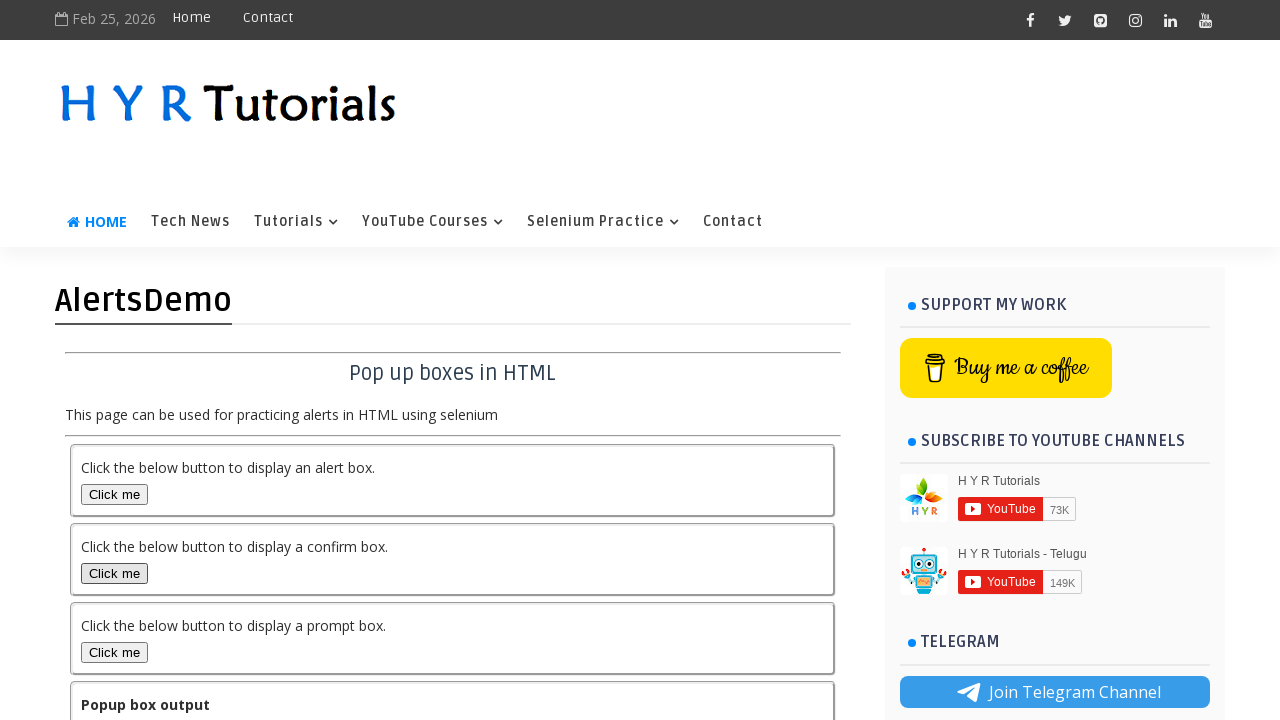

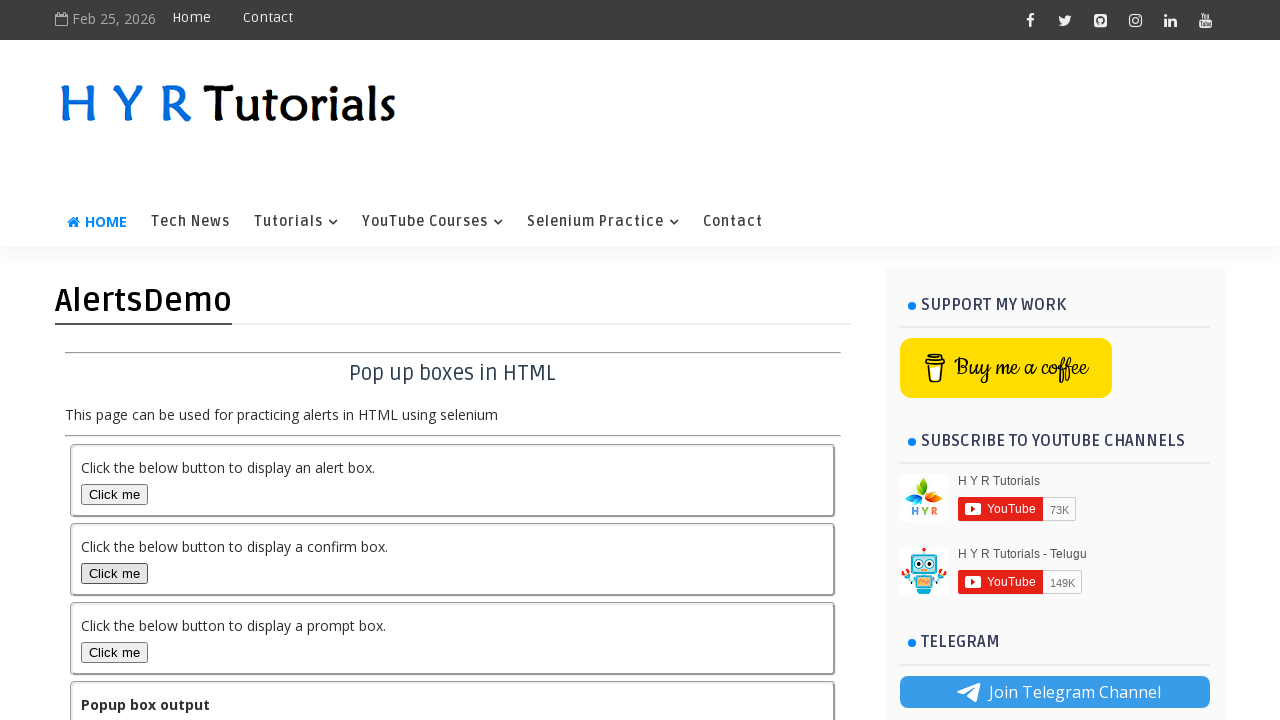